Navigates to webdriver.io and retrieves the current URL

Starting URL: https://webdriver.io

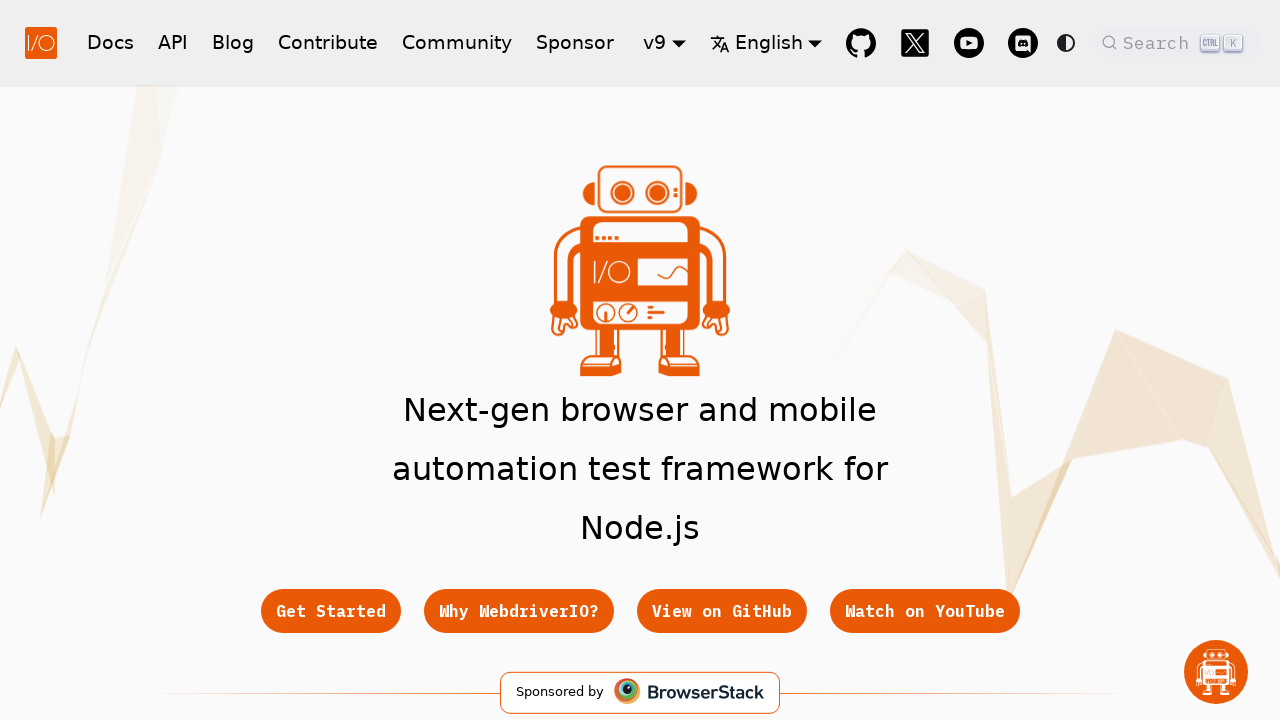

Retrieved current page URL
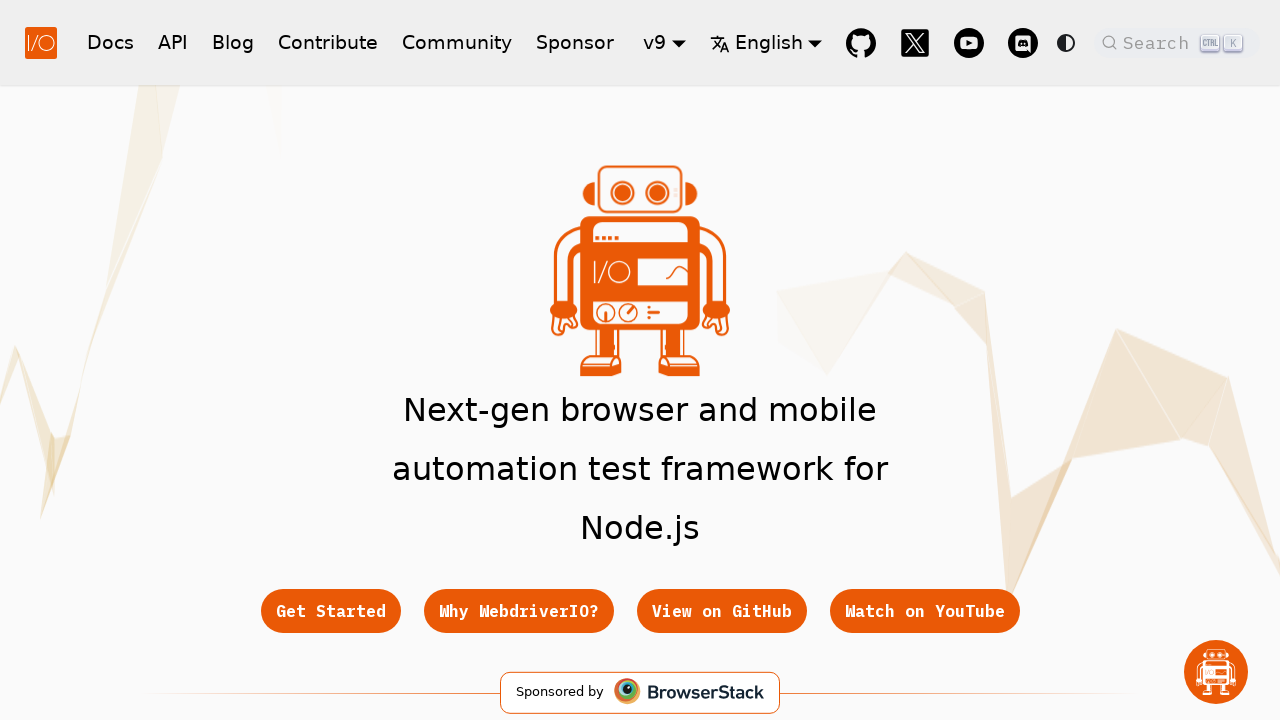

Verified that 'webdriver.io' is present in current URL
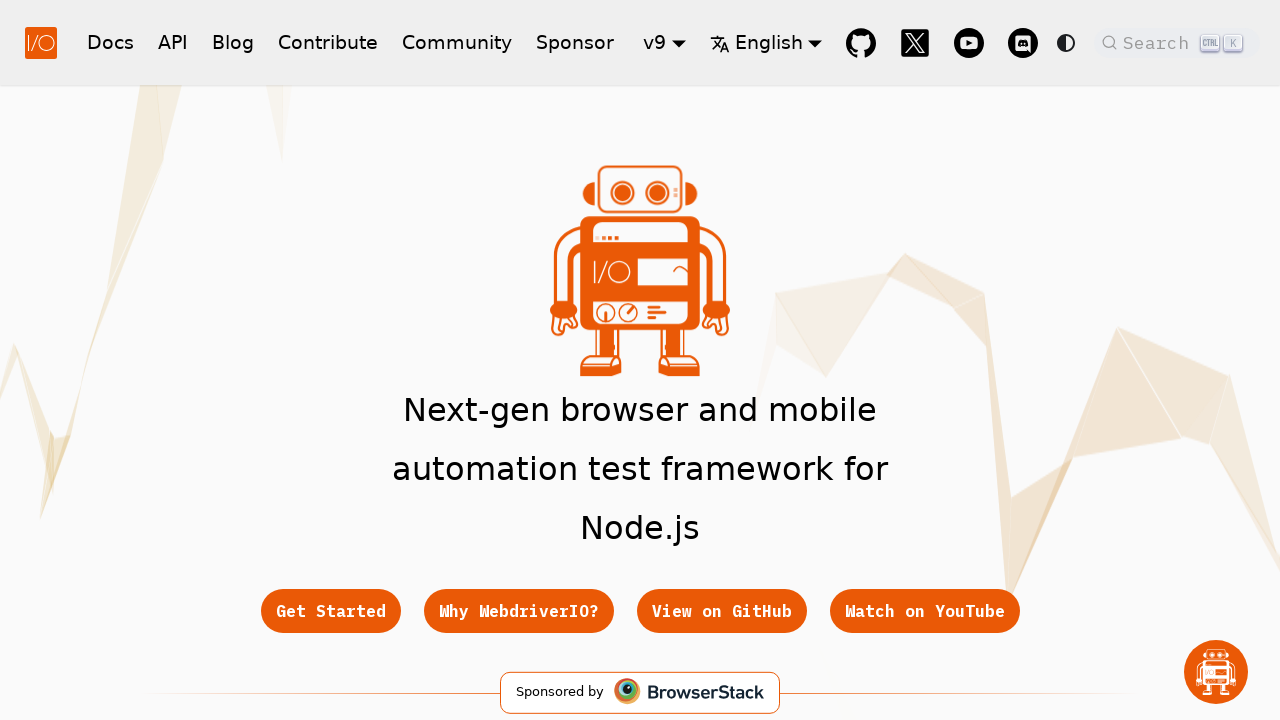

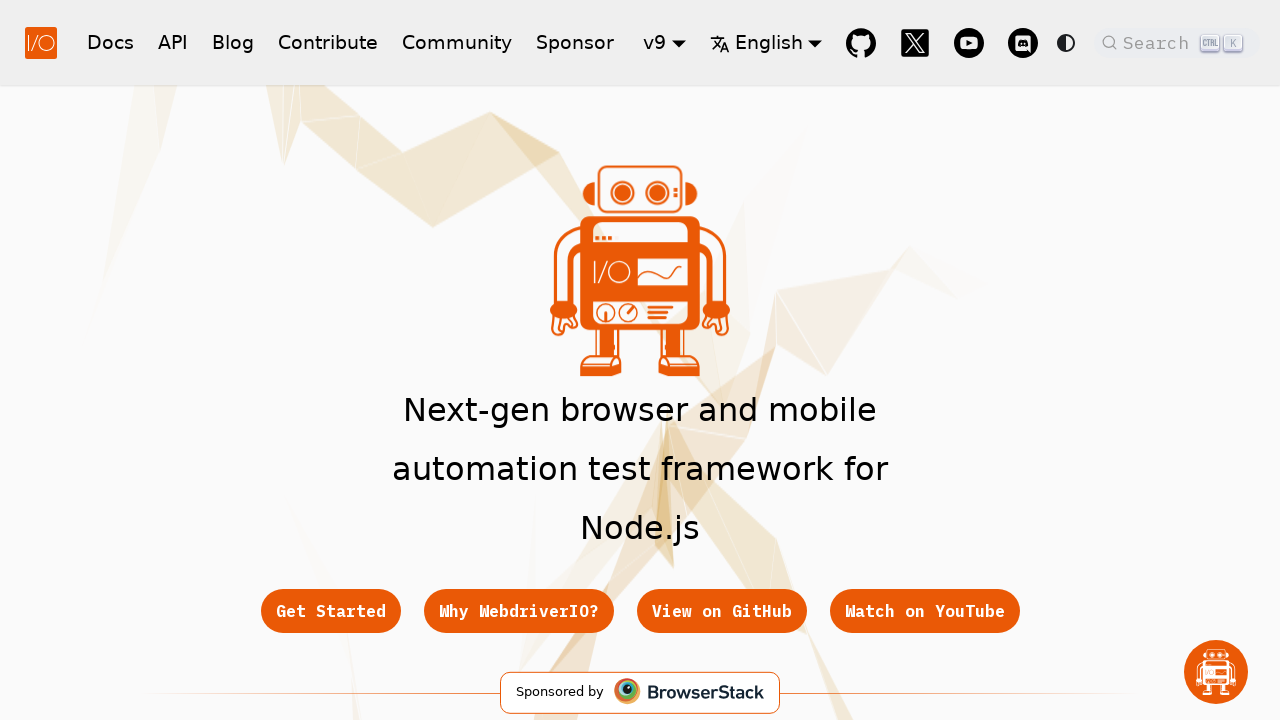